Opens the OpenWeatherMap homepage and verifies the page loads correctly by checking the URL contains 'openweathermap'

Starting URL: https://openweathermap.org/

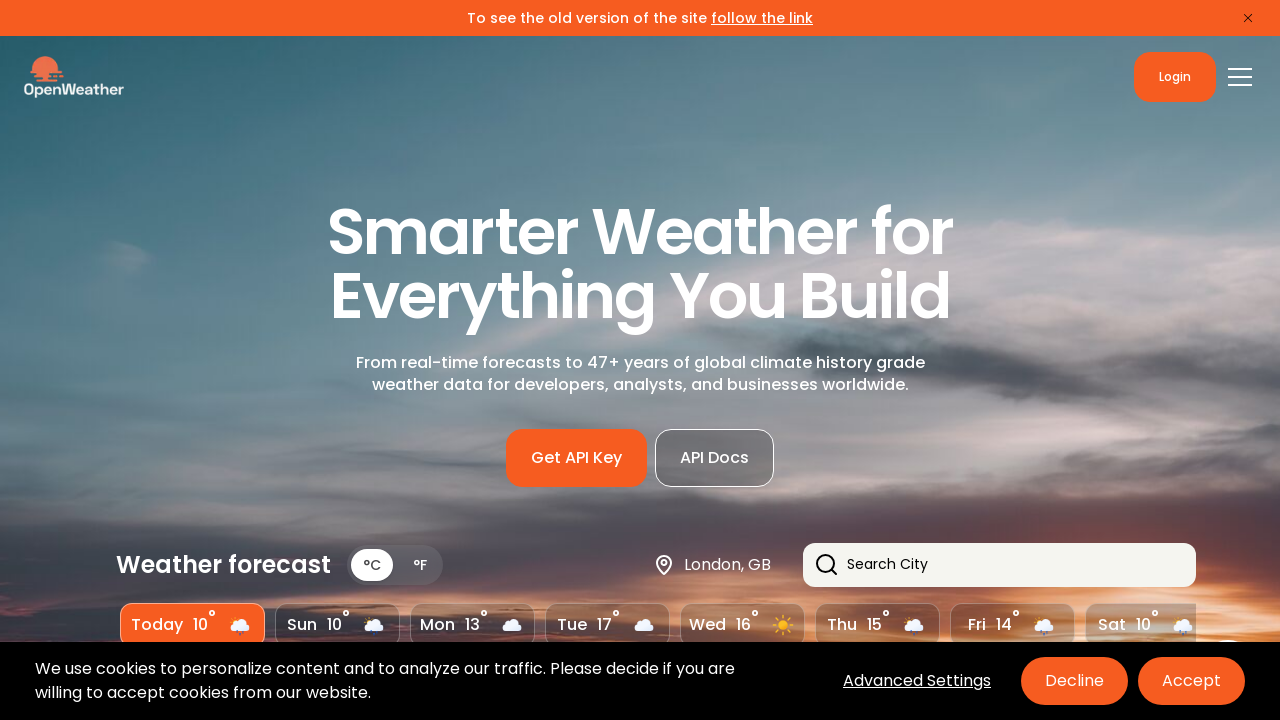

Navigated to OpenWeatherMap homepage
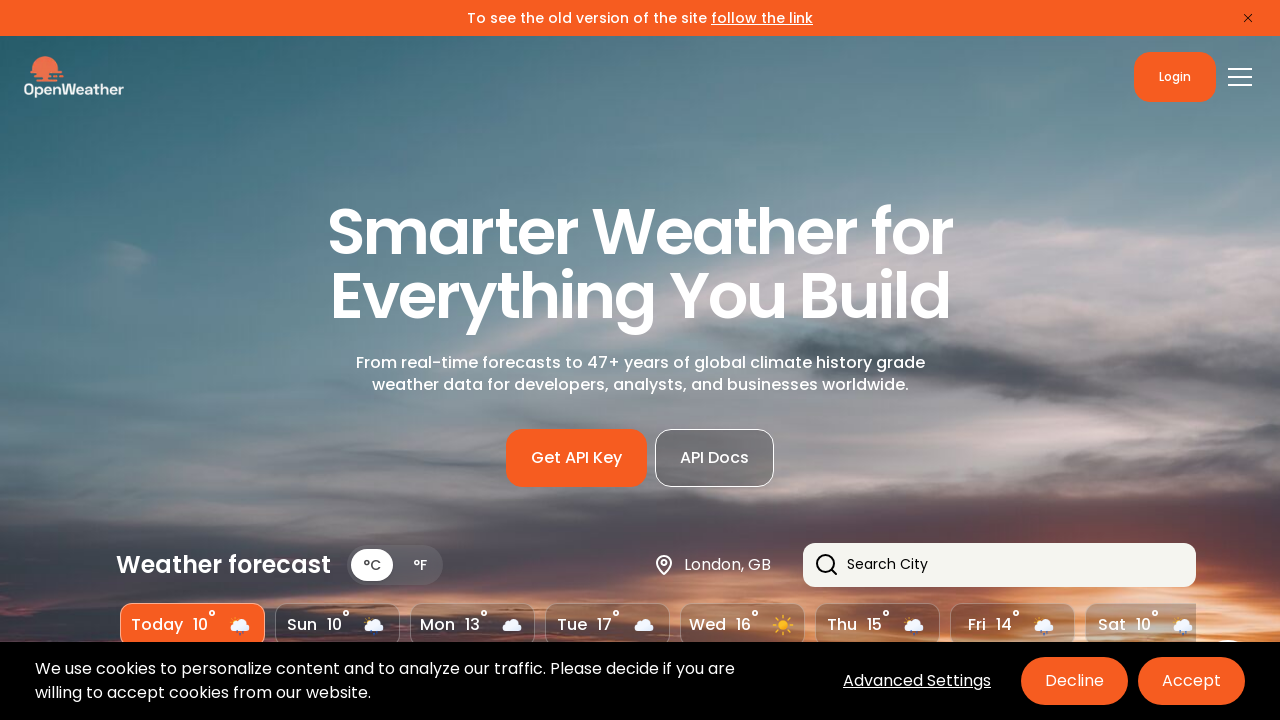

Page DOM fully loaded
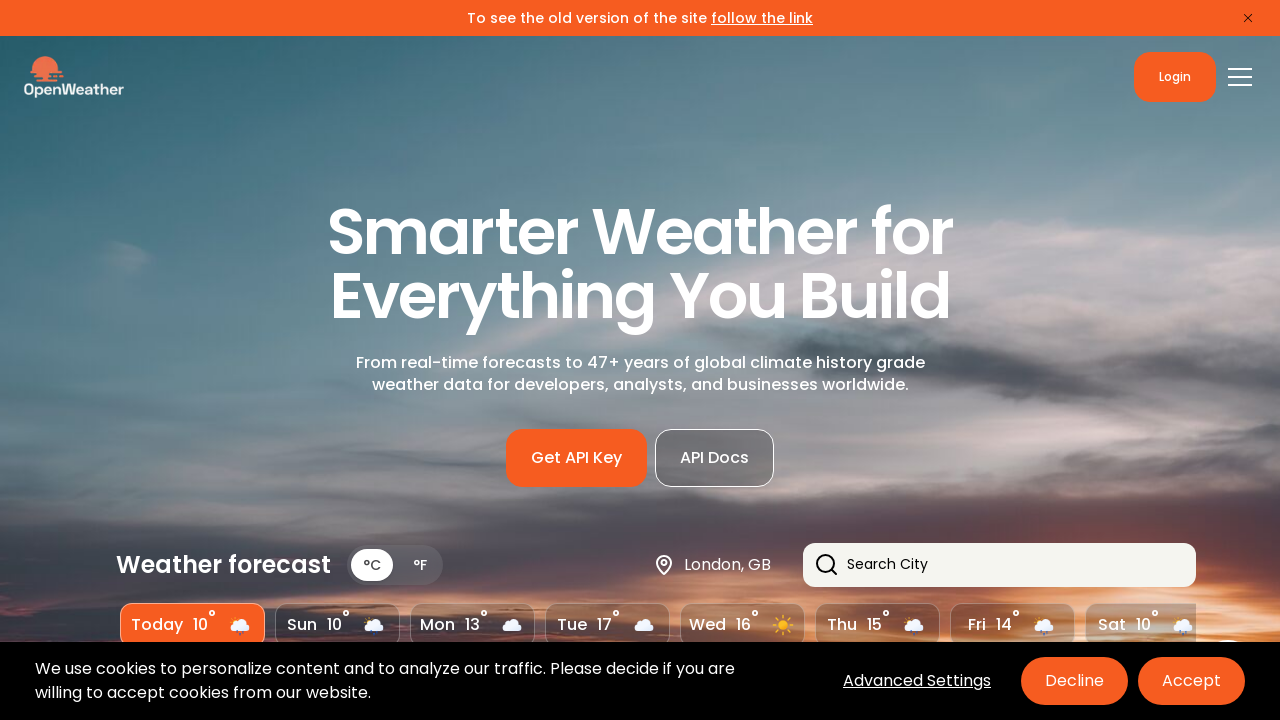

Verified URL contains 'openweathermap'
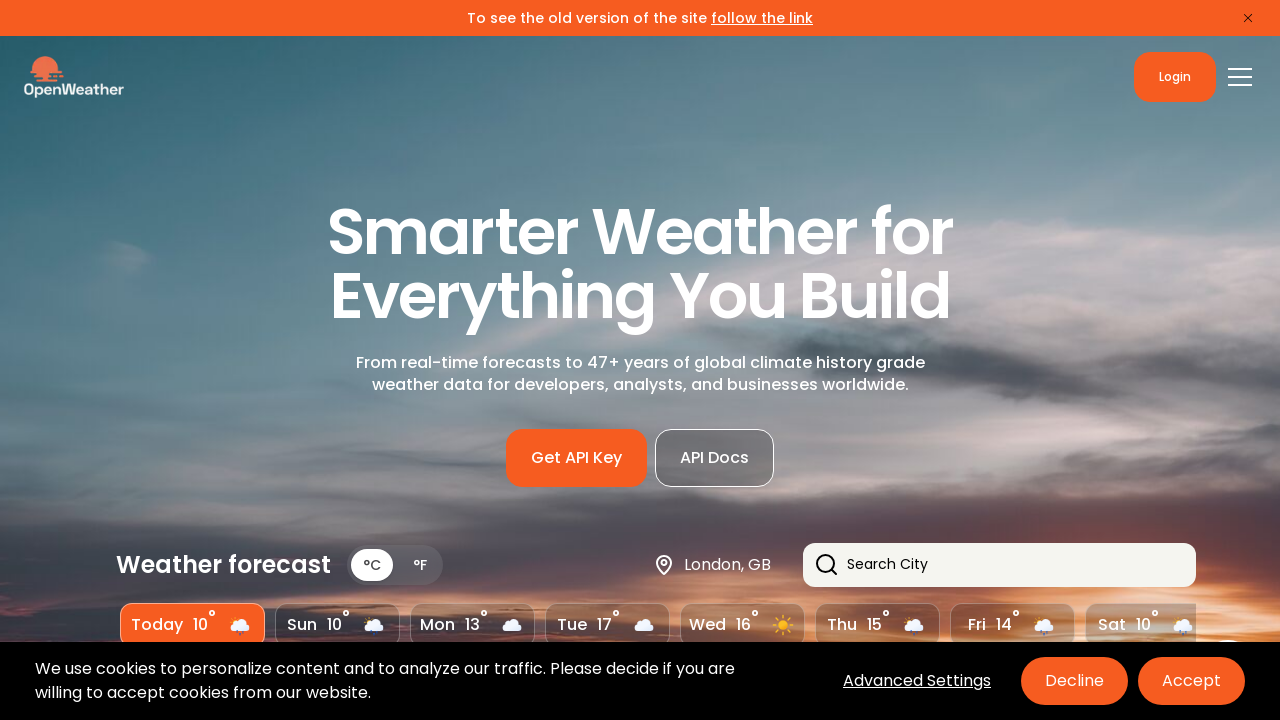

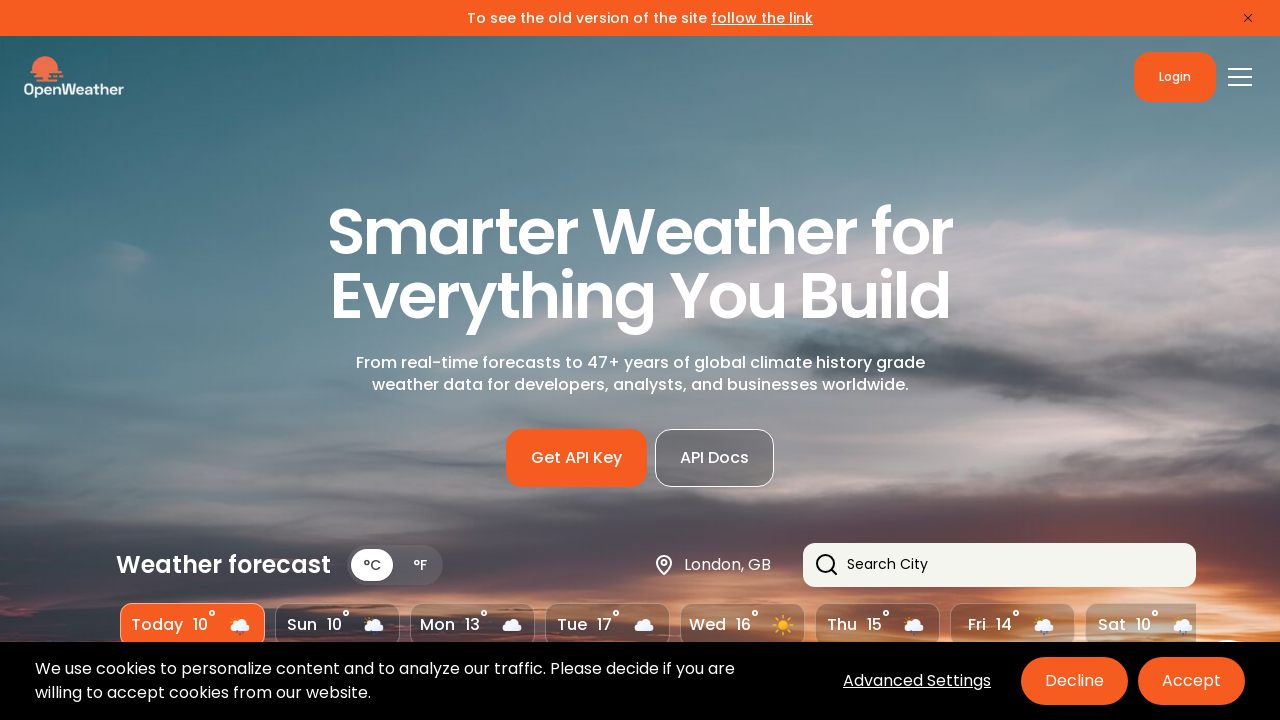